Tests a math challenge form by extracting a value from an image attribute, calculating the result using a logarithmic formula, filling in the answer, checking required checkboxes, and submitting the form.

Starting URL: http://suninjuly.github.io/get_attribute.html

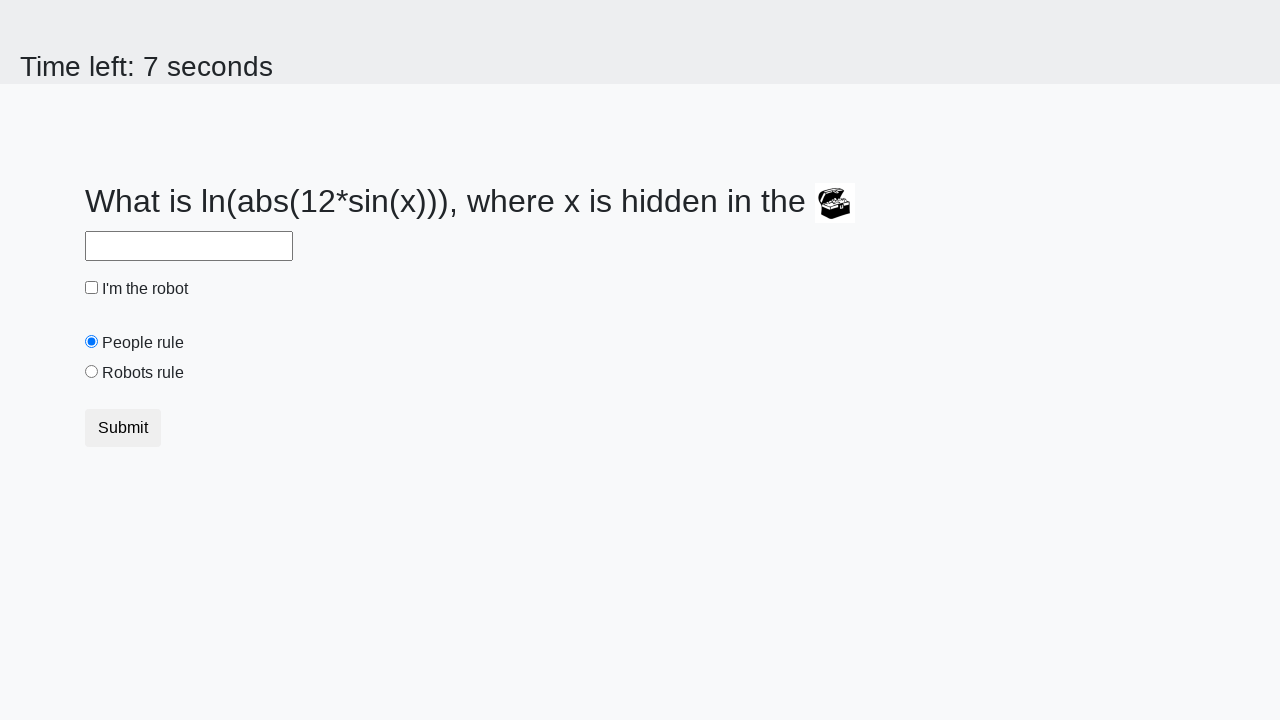

Located image element on page
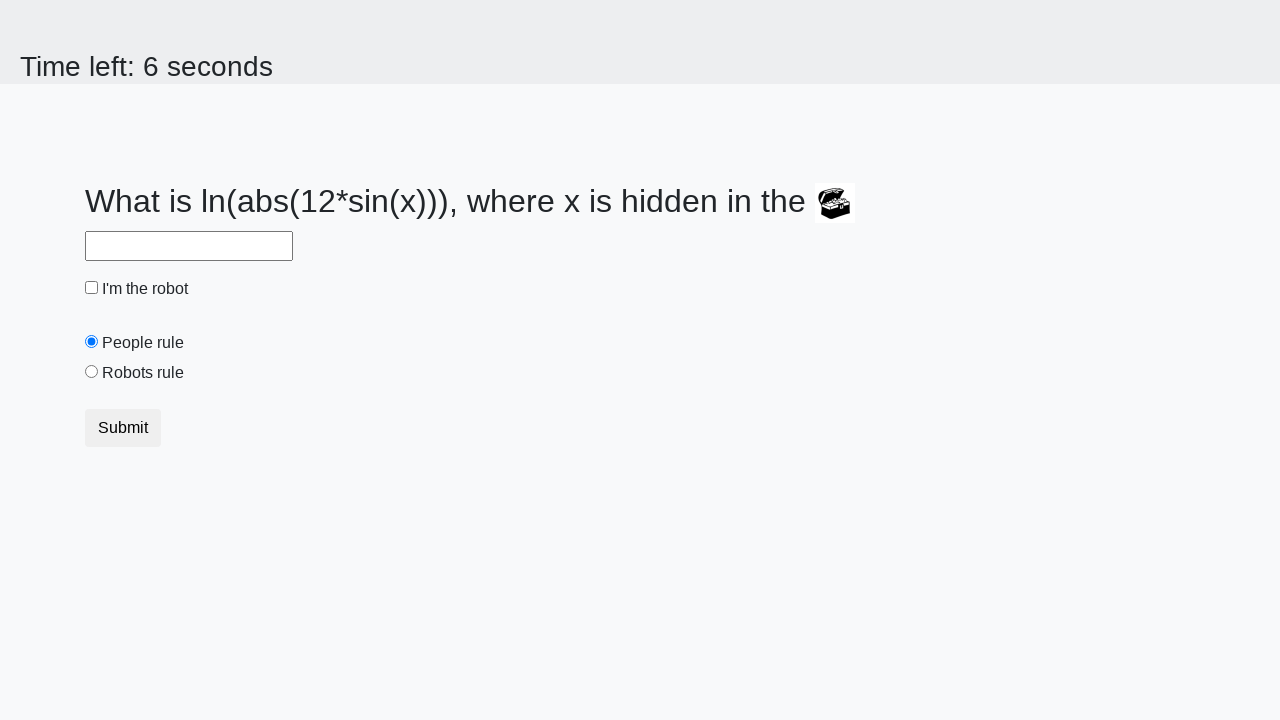

Extracted valuex attribute from image: 828
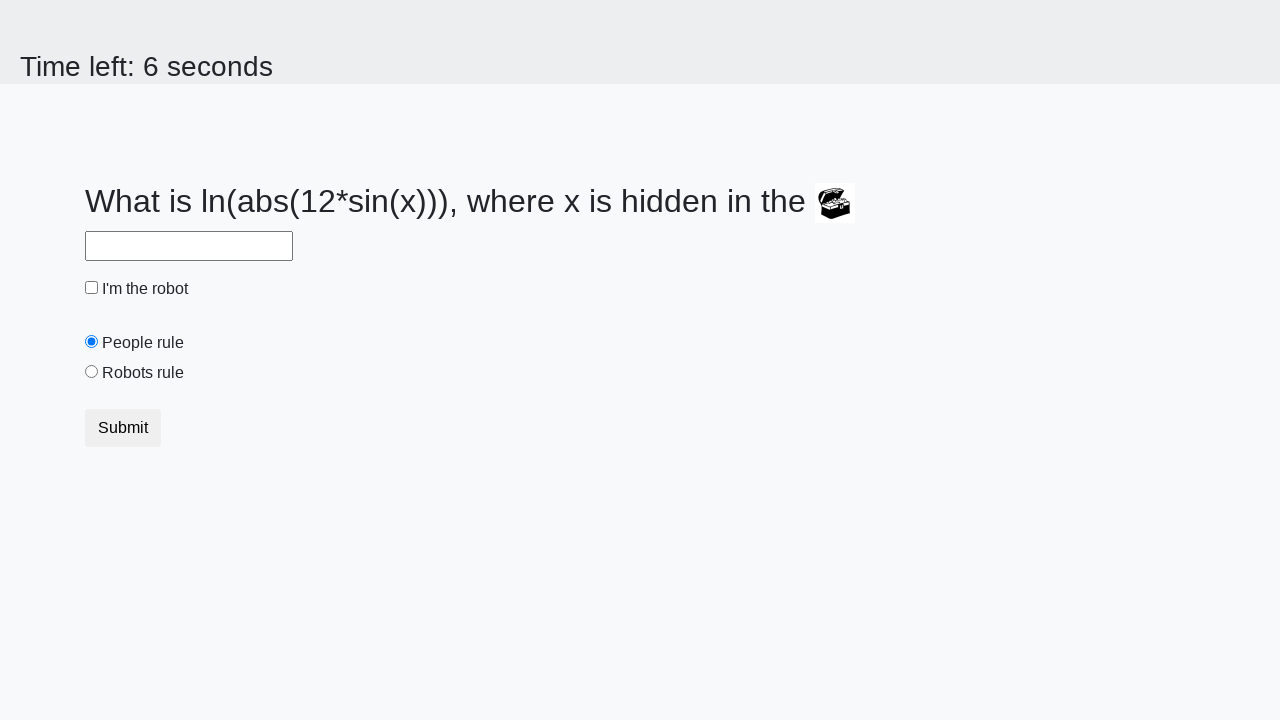

Calculated answer using logarithmic formula: 2.466682356456387
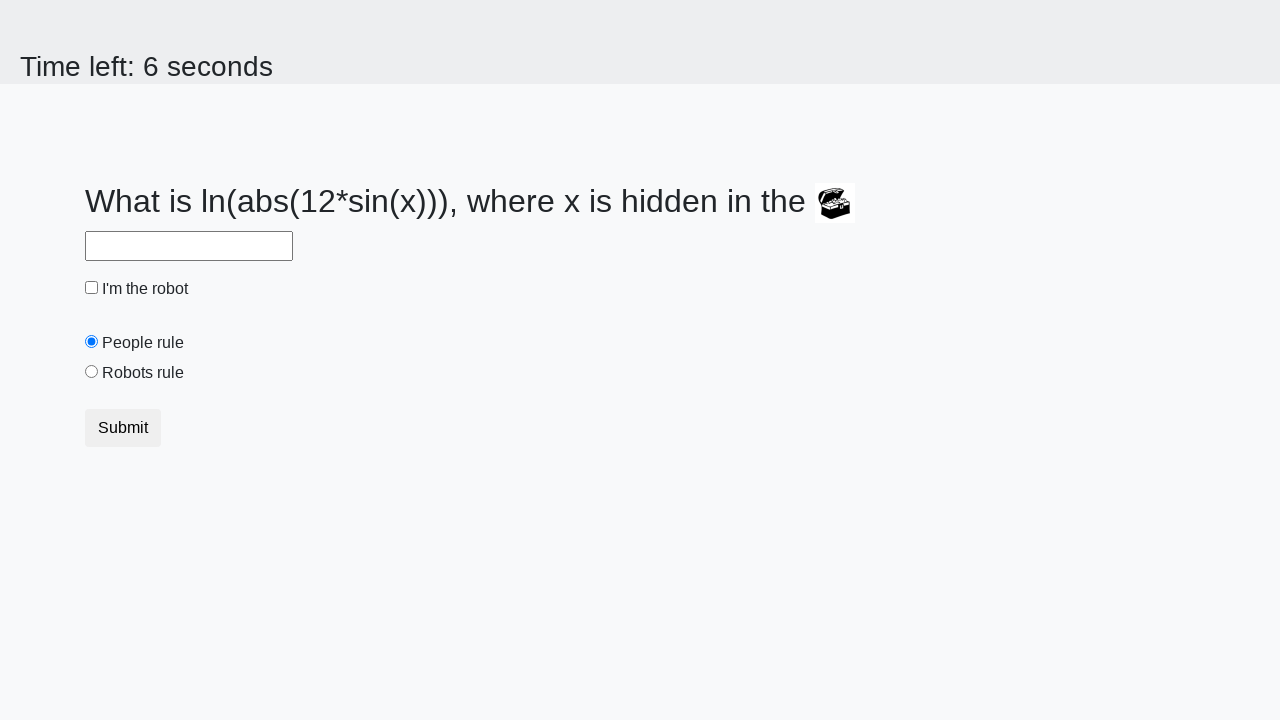

Filled answer field with calculated value: 2.466682356456387 on #answer
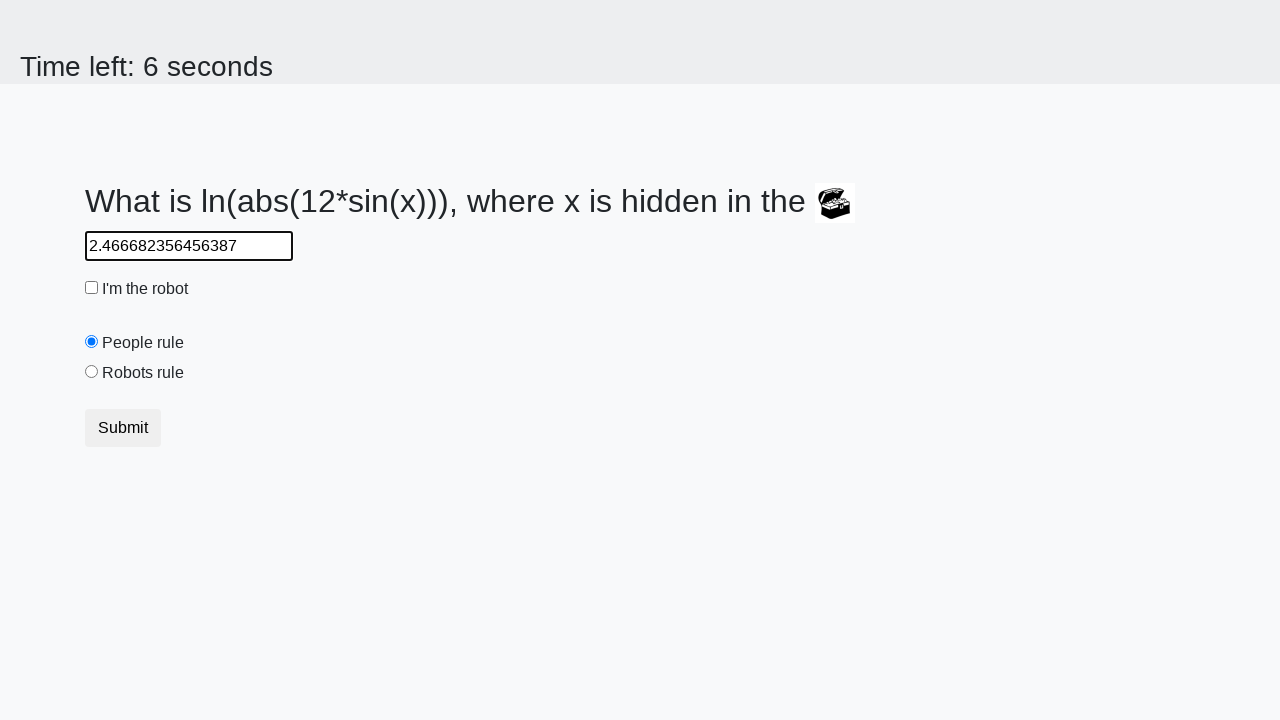

Checked the robot checkbox at (92, 288) on #robotCheckbox
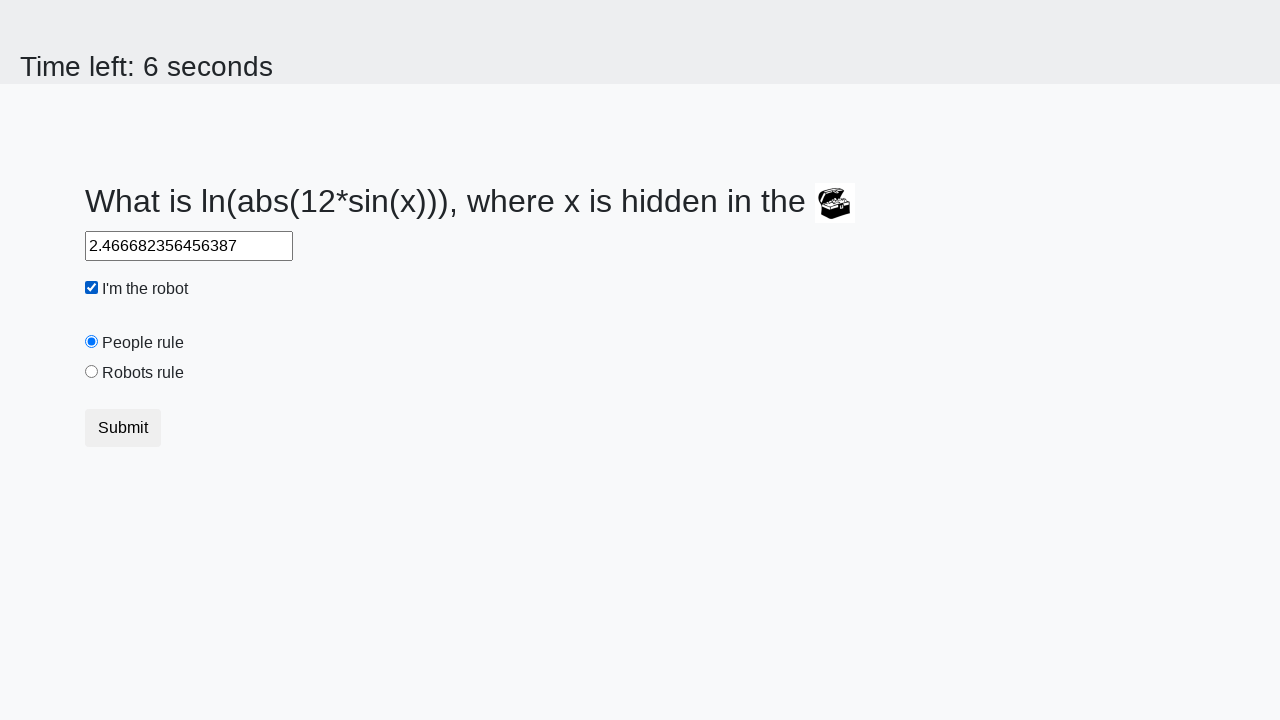

Checked the robots rule checkbox at (92, 372) on #robotsRule
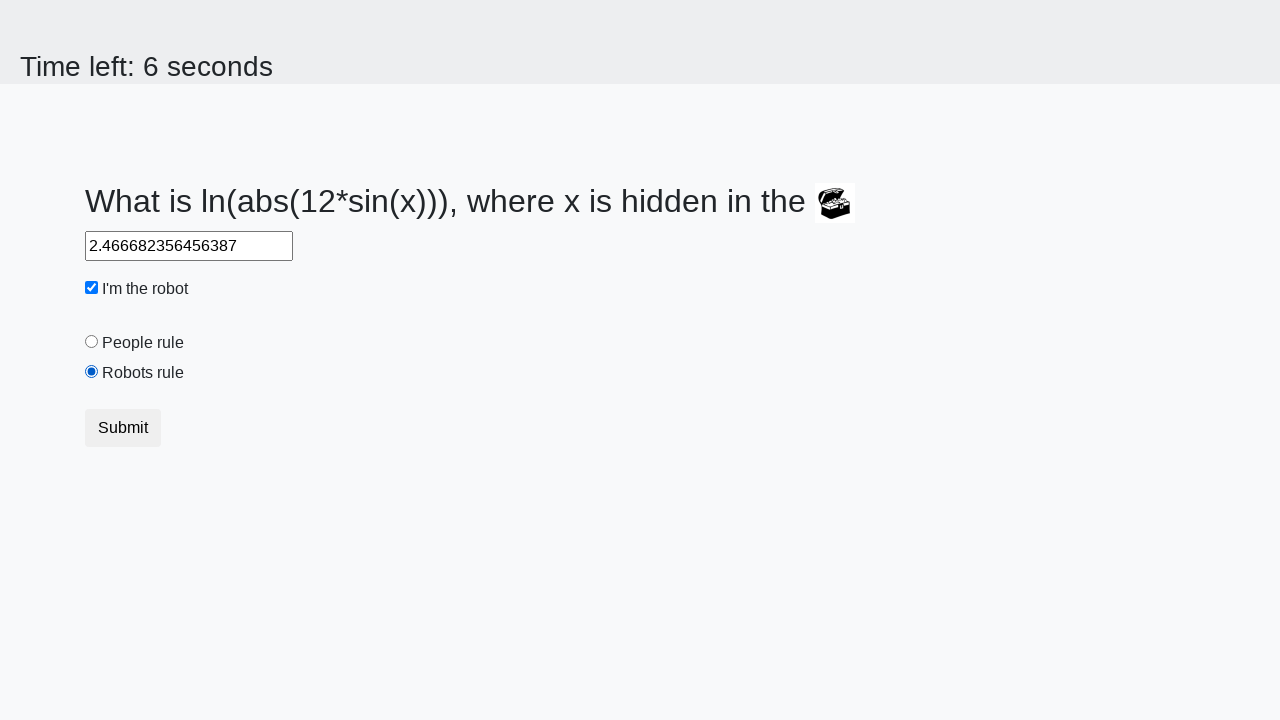

Clicked the submit button at (123, 428) on .btn.btn-default
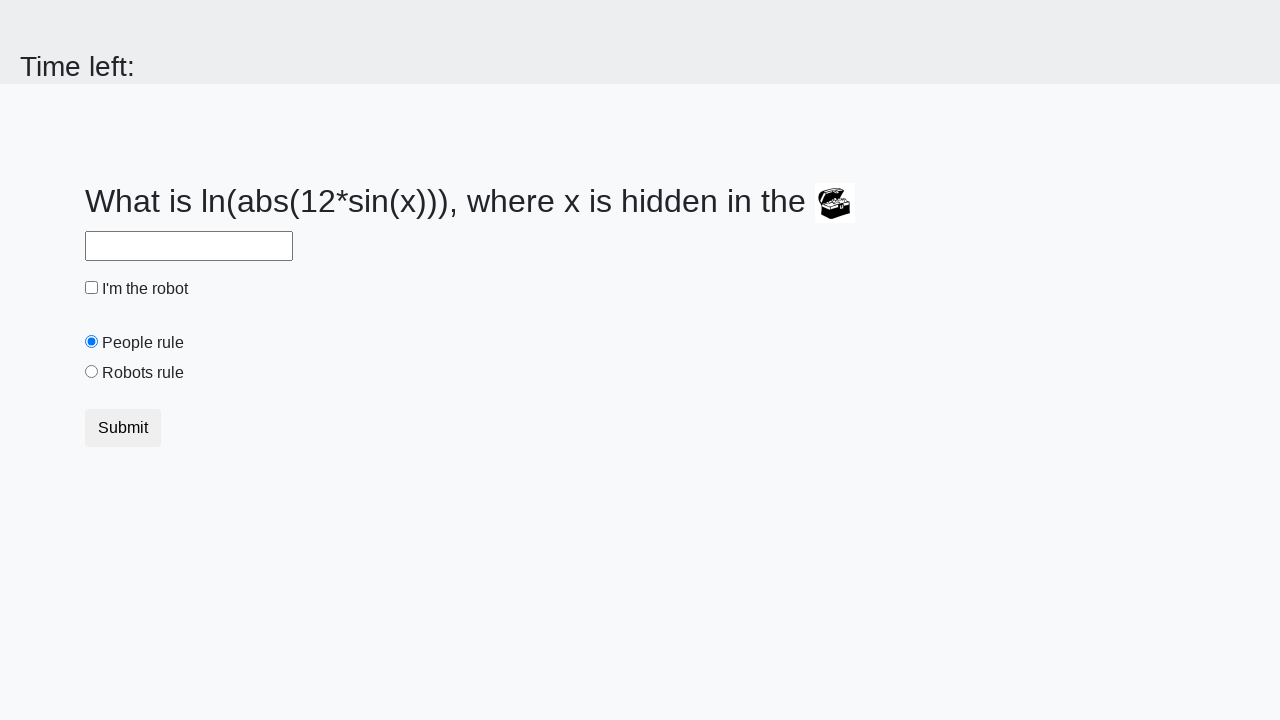

Waited 2 seconds for form submission response
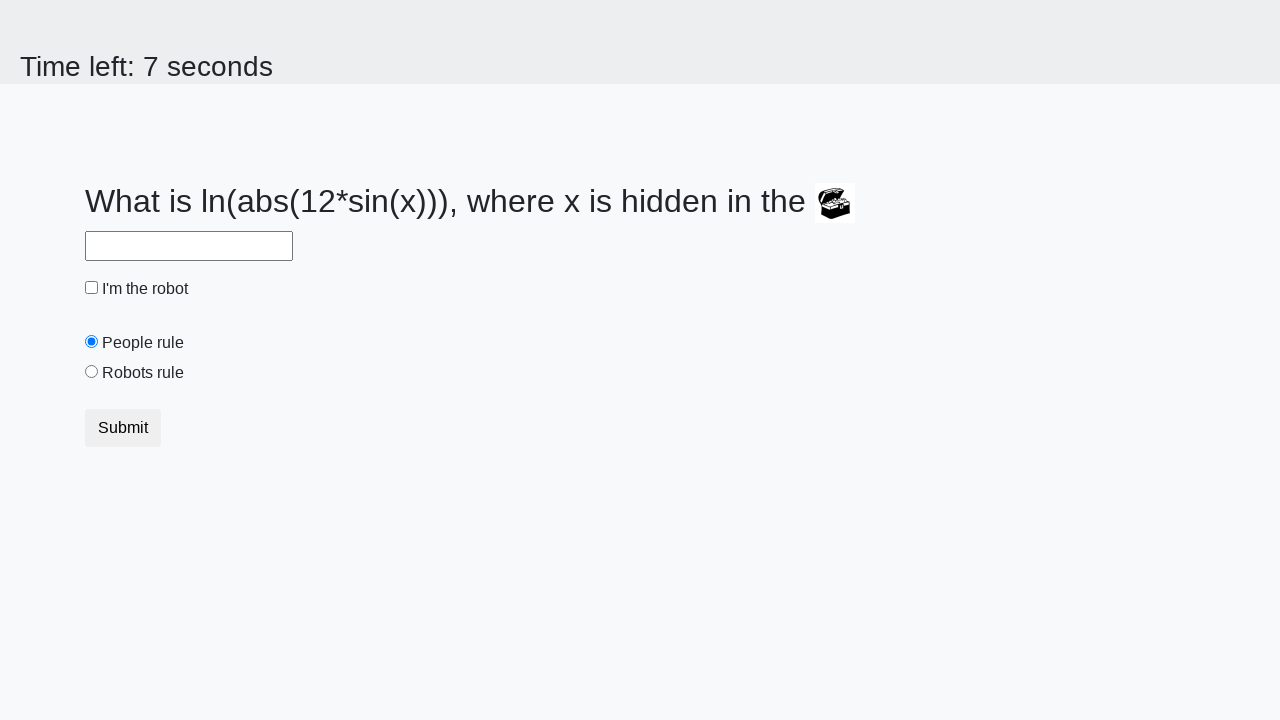

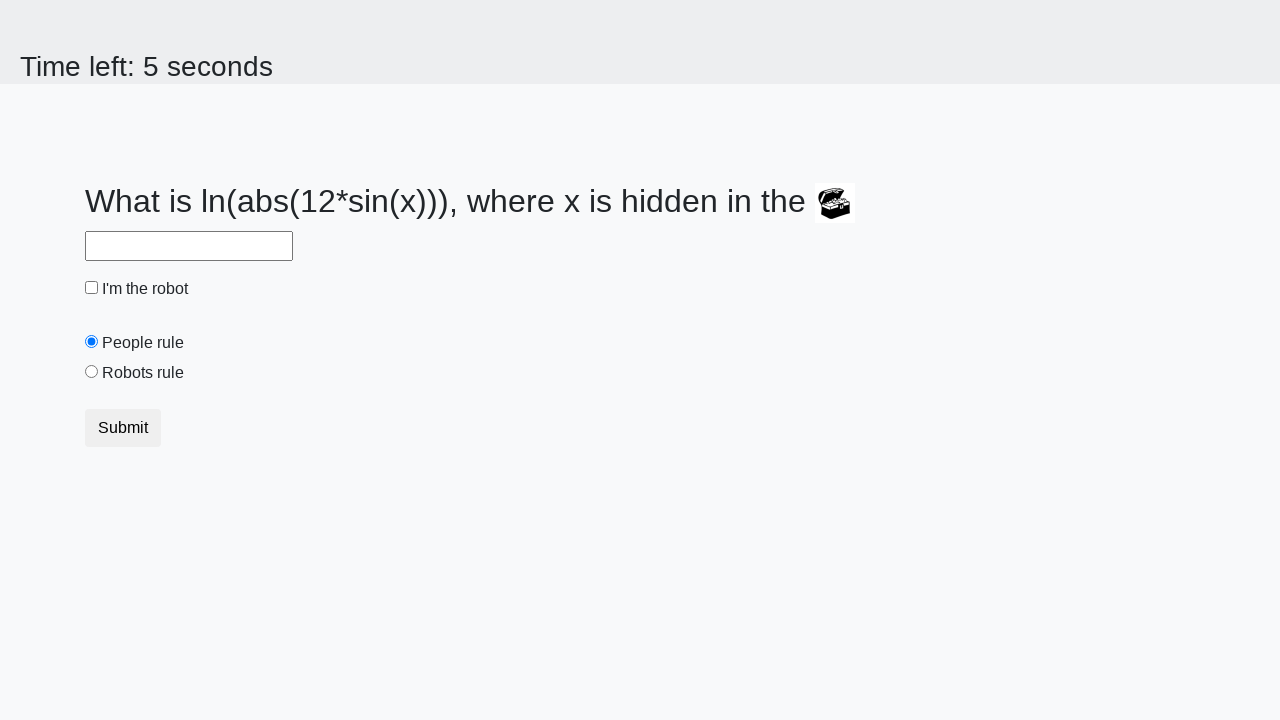